Tests the add to cart functionality on an e-commerce site by adding a product to cart, waiting for the confirmation modal, navigating to the cart, and verifying the product appears in the cart table.

Starting URL: https://automationexercise.com/products

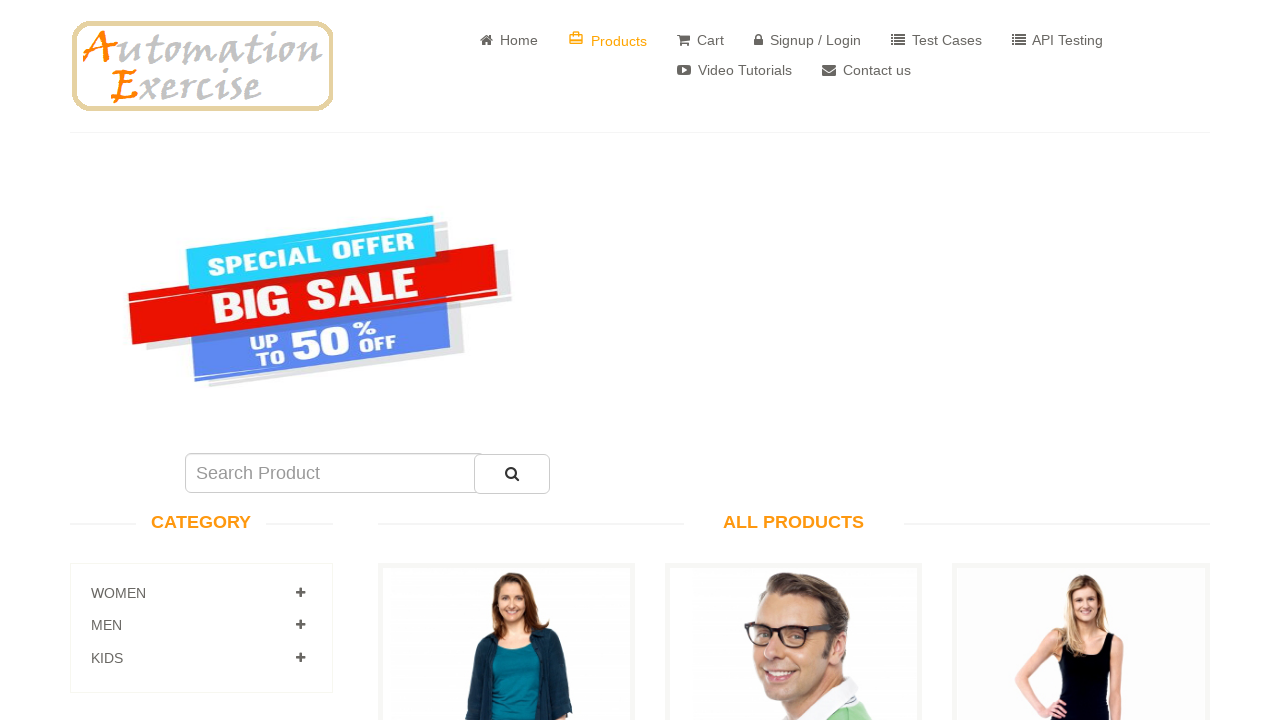

Clicked 'Add to cart' button for product with data-product-id=2 at (794, 361) on xpath=//div[@class='productinfo text-center']//a[text()='Add to cart' and @data-
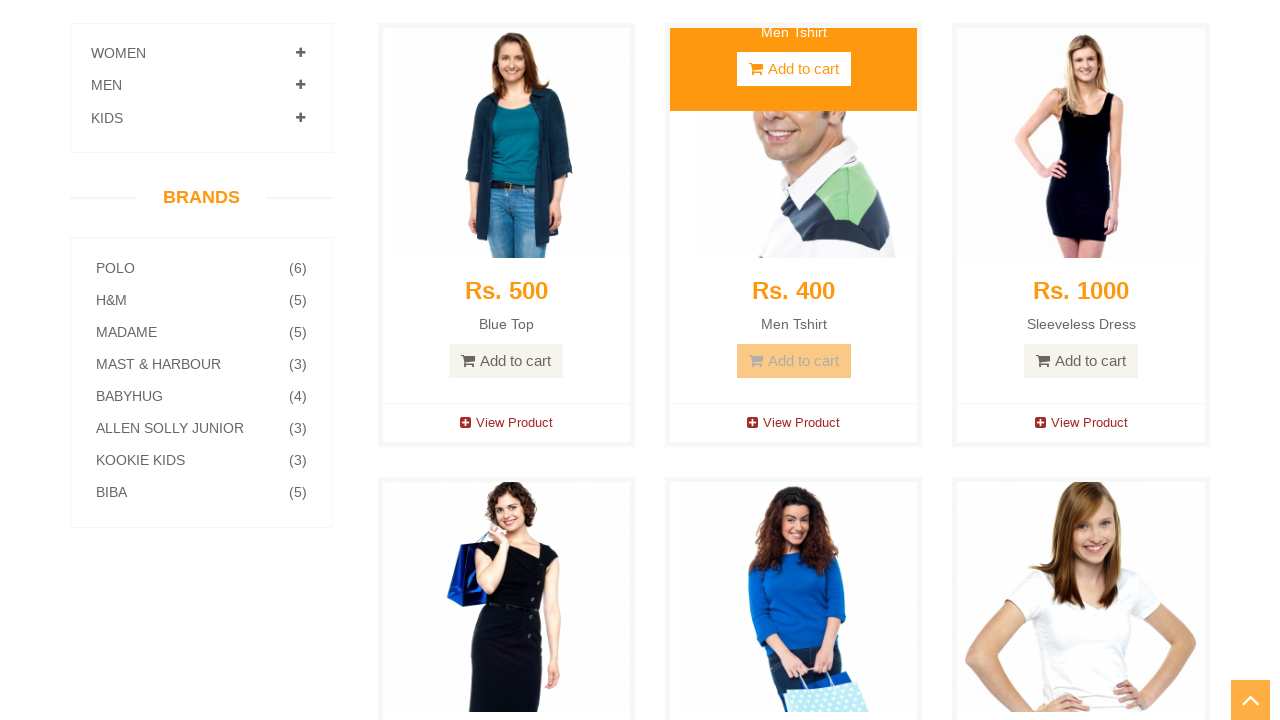

Confirmation modal appeared showing 'Your product has been added to cart.'
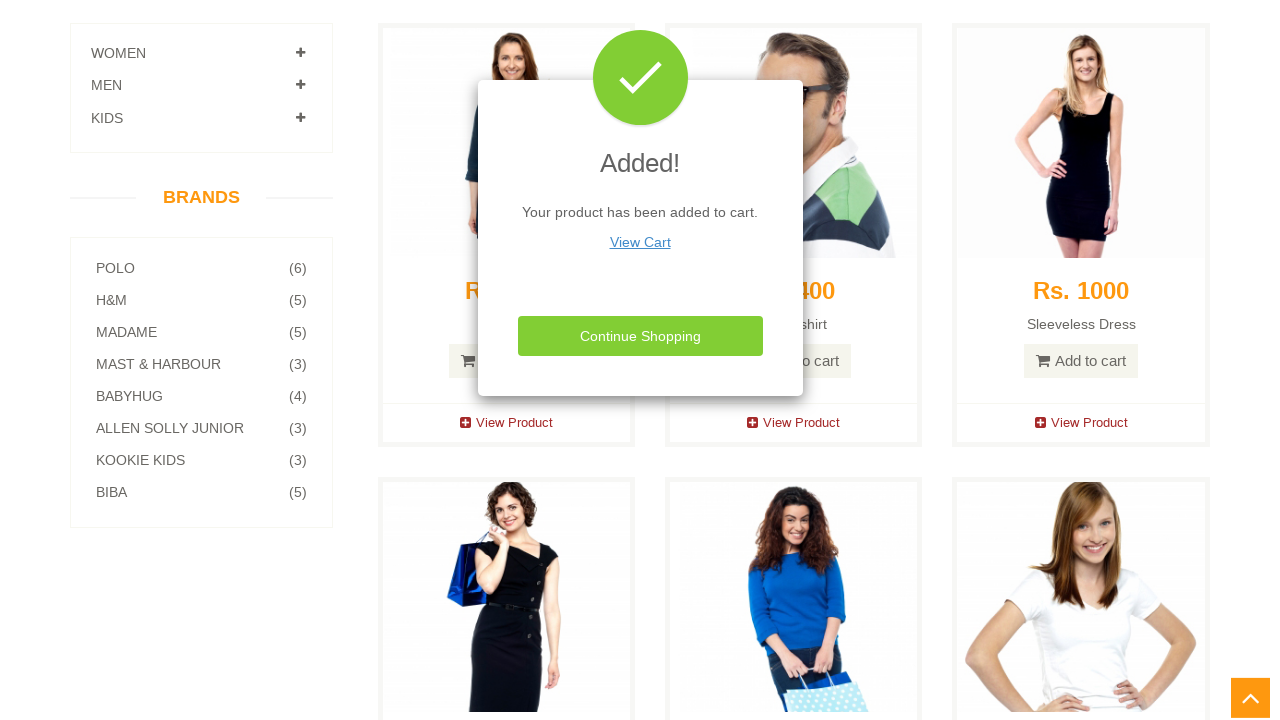

Clicked 'View Cart' link in the confirmation modal at (640, 242) on a:has-text('View Cart')
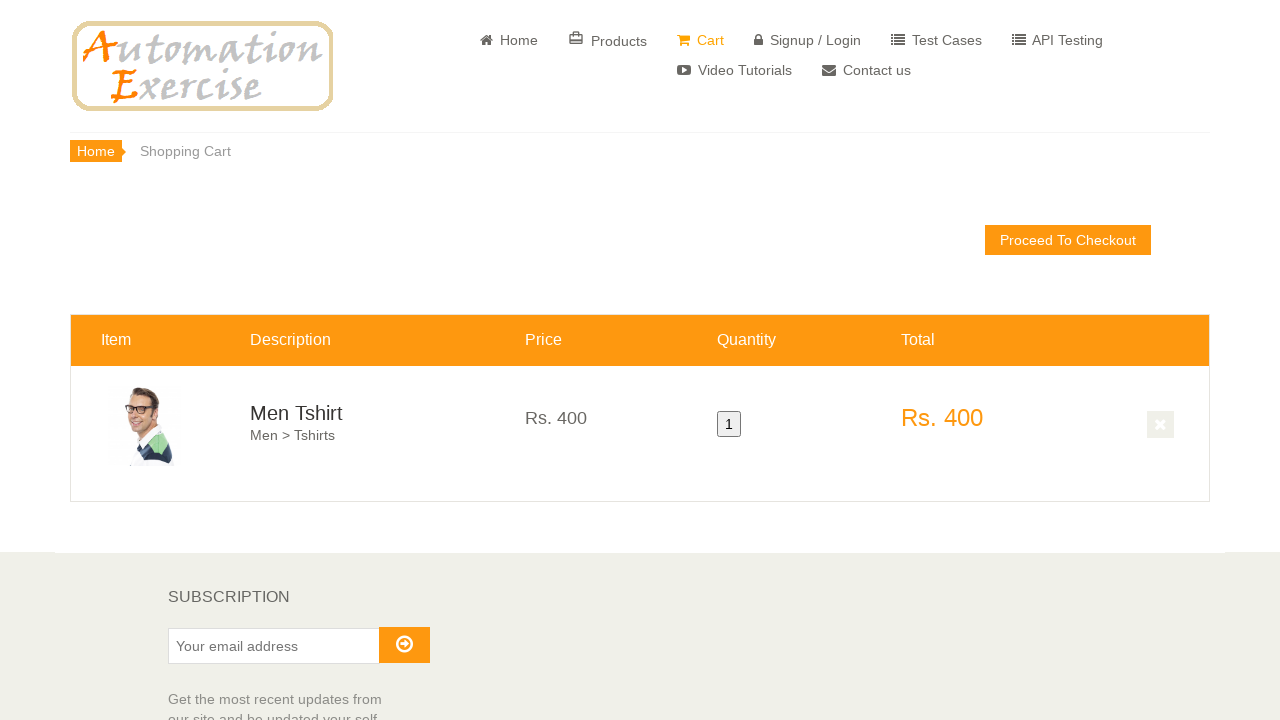

Cart table loaded successfully
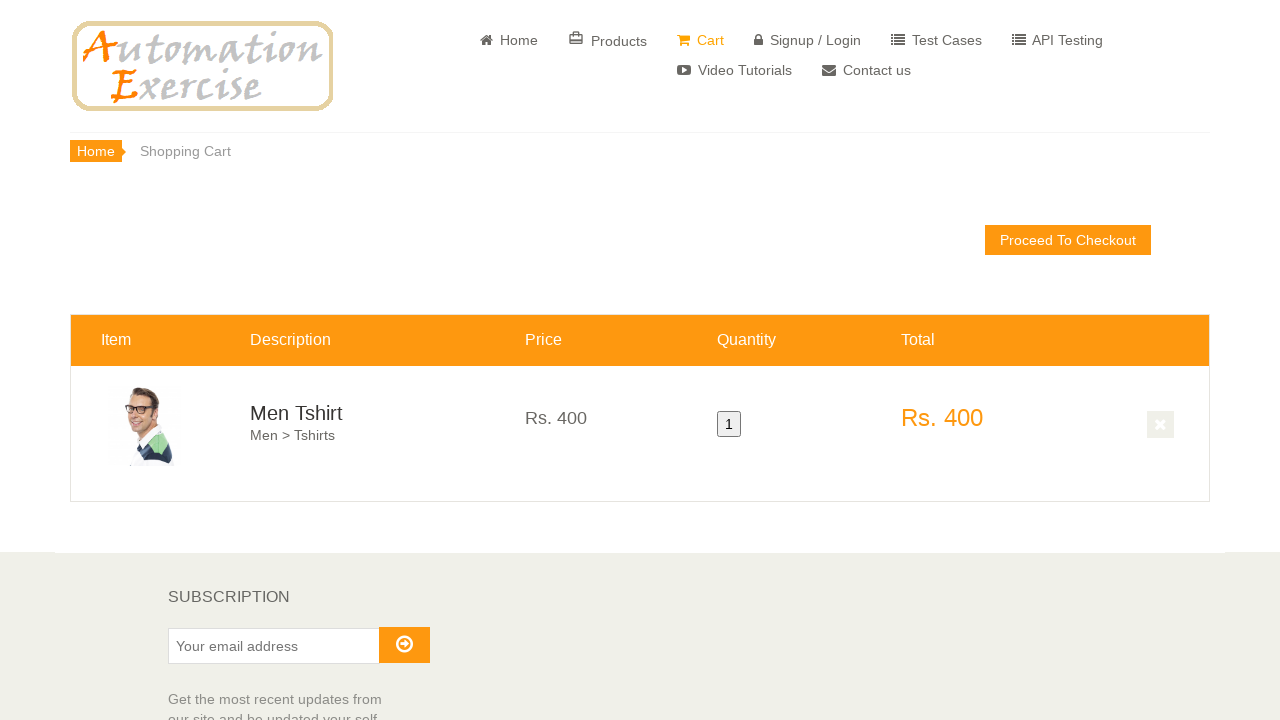

Verified 'Men Tshirt' product appears in the cart table
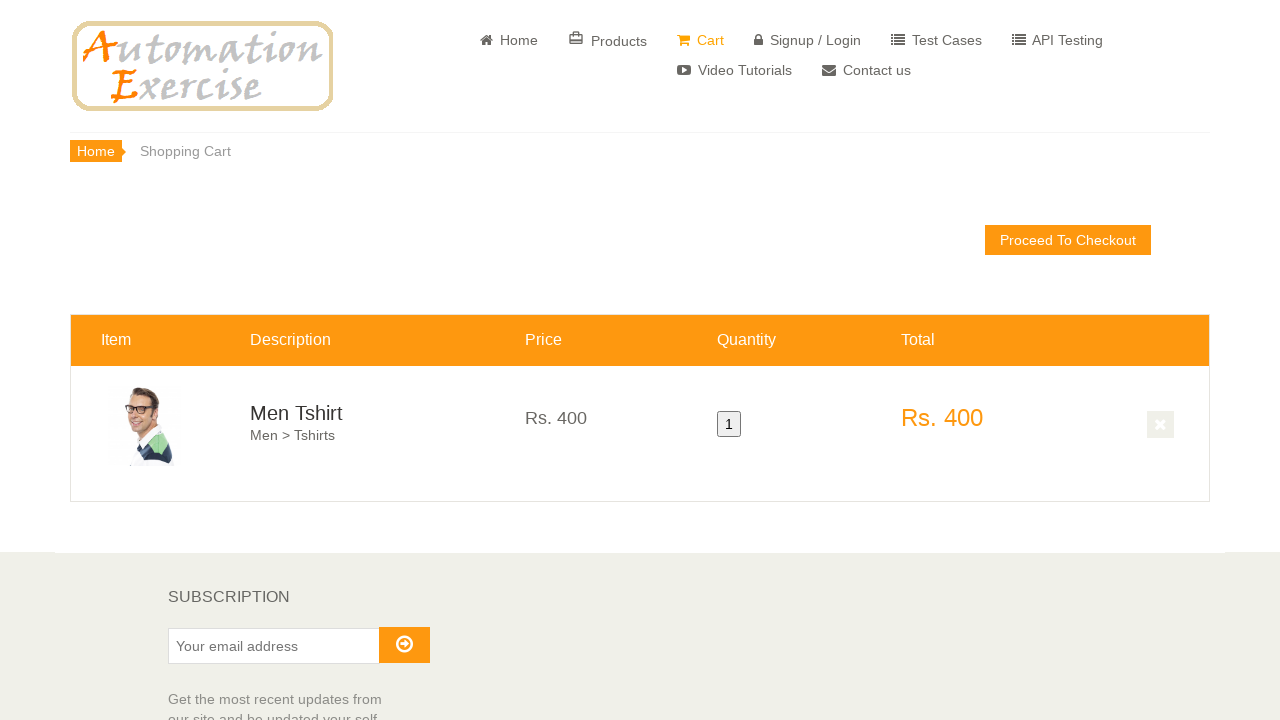

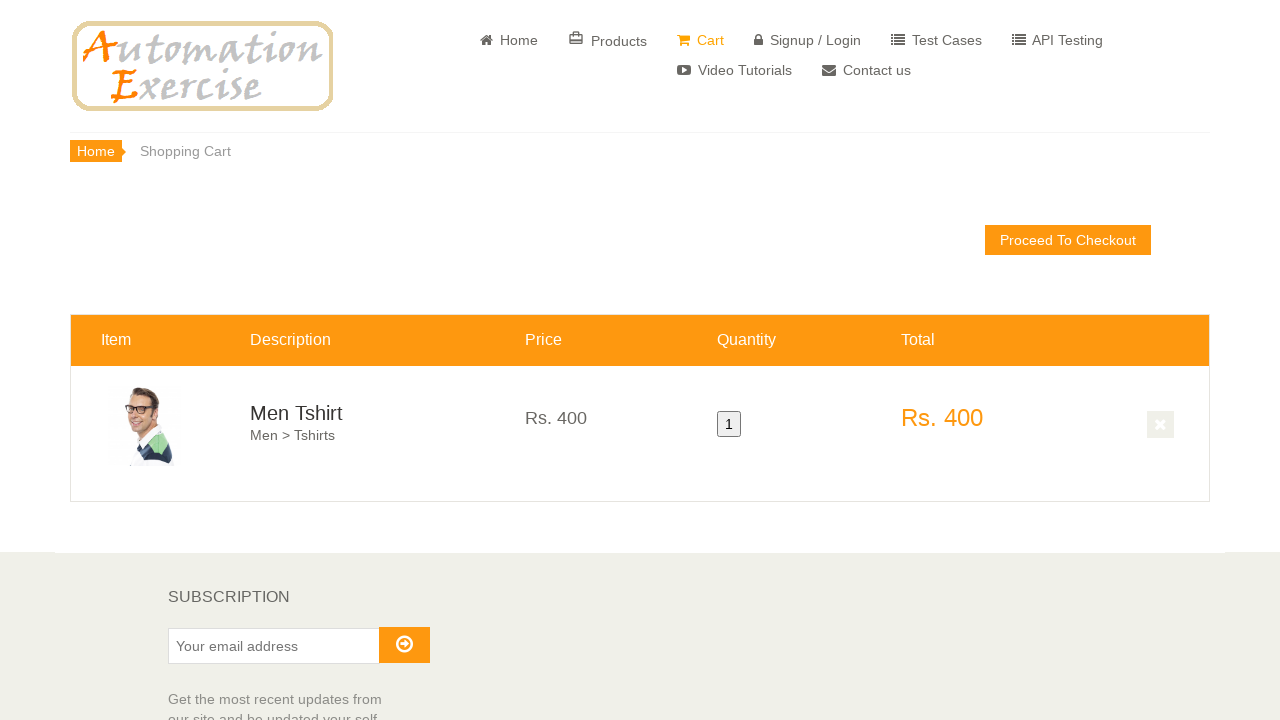